Tests window handle functionality by opening new windows

Starting URL: https://rahulshettyacademy.com/AutomationPractice/

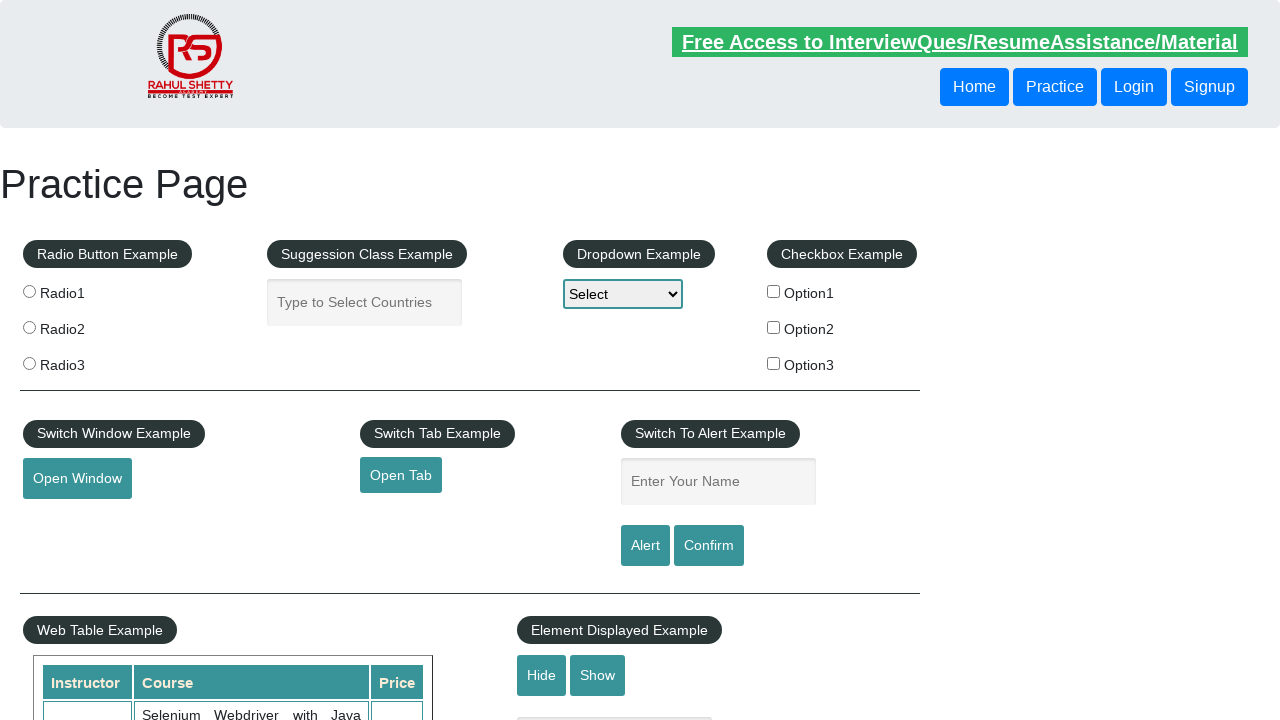

Clicked button to open new window at (77, 479) on button[id='openwindow']
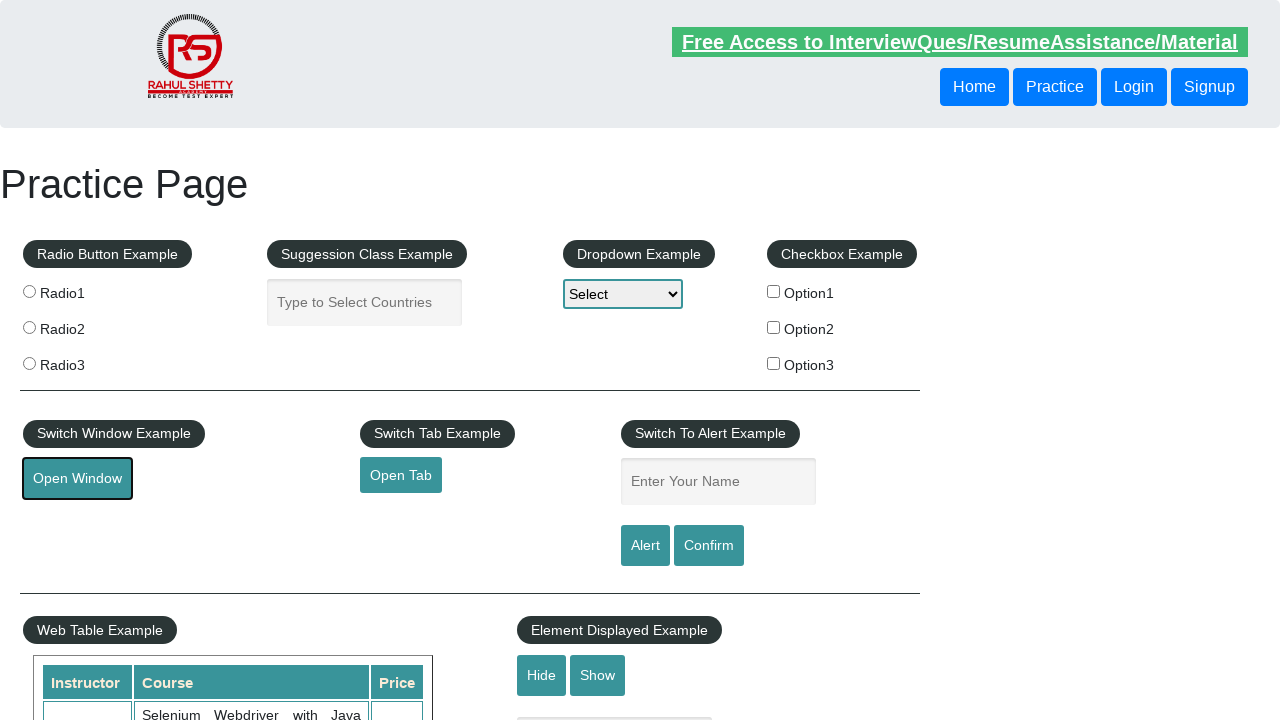

New window handle obtained
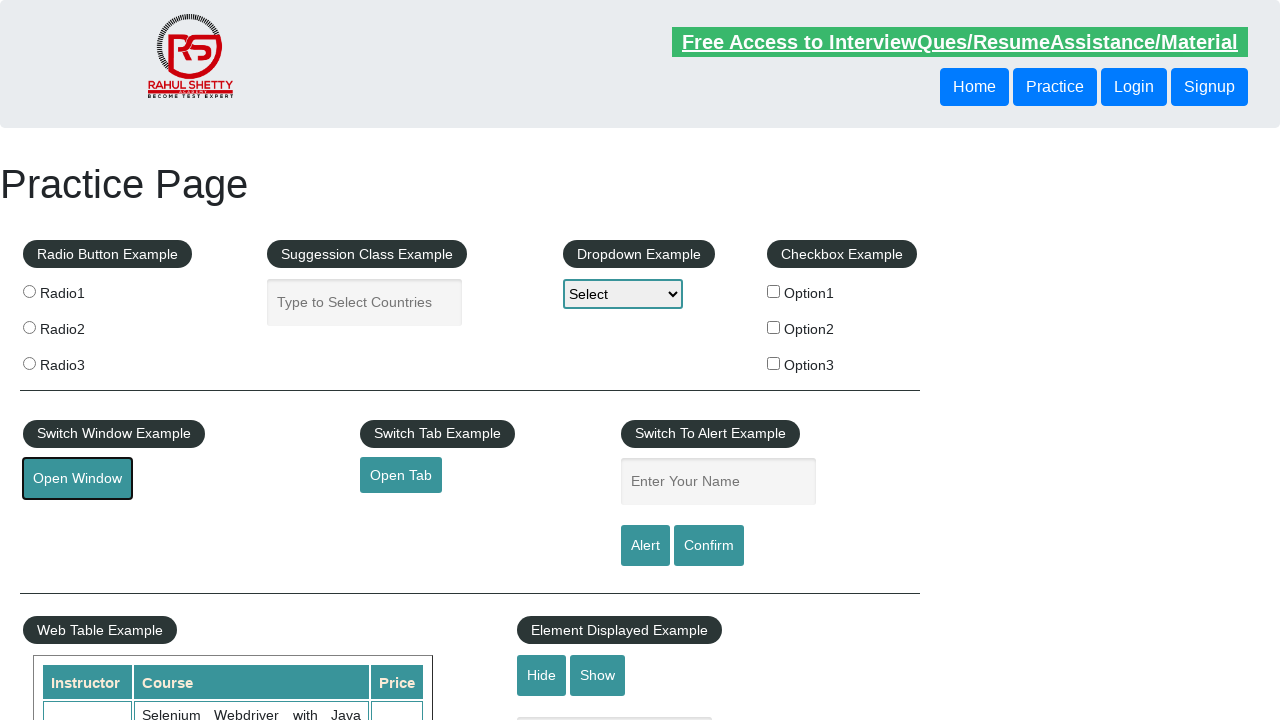

Closed new window and switched back to original window
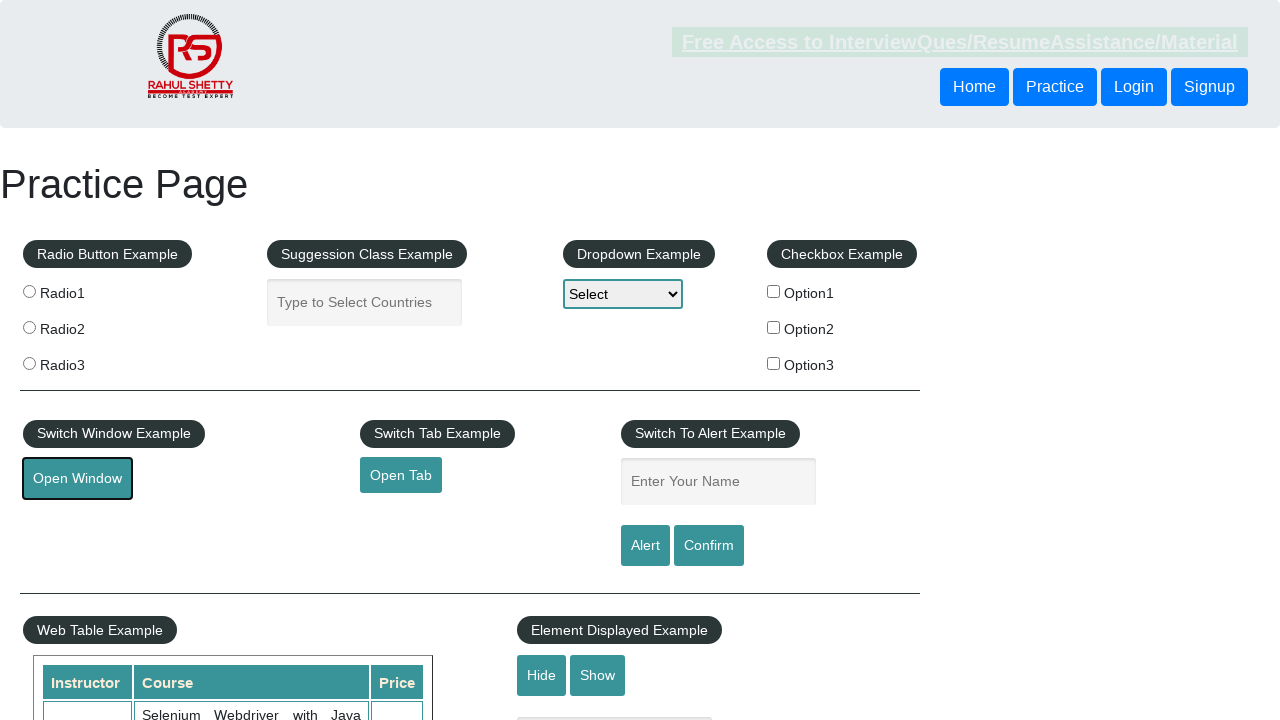

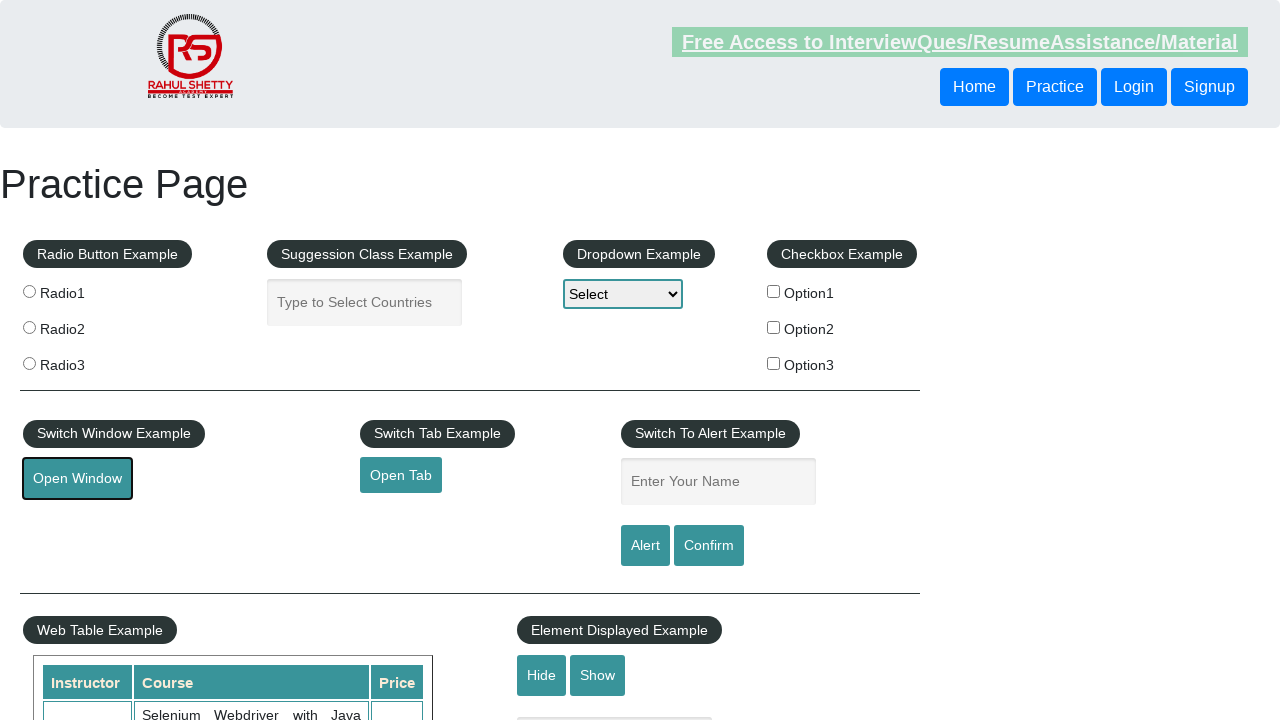